Tests radio button selection by clicking sidebar toggle and selecting Radio button 2

Starting URL: https://qa-automation-practice.netlify.app/radiobuttons.html

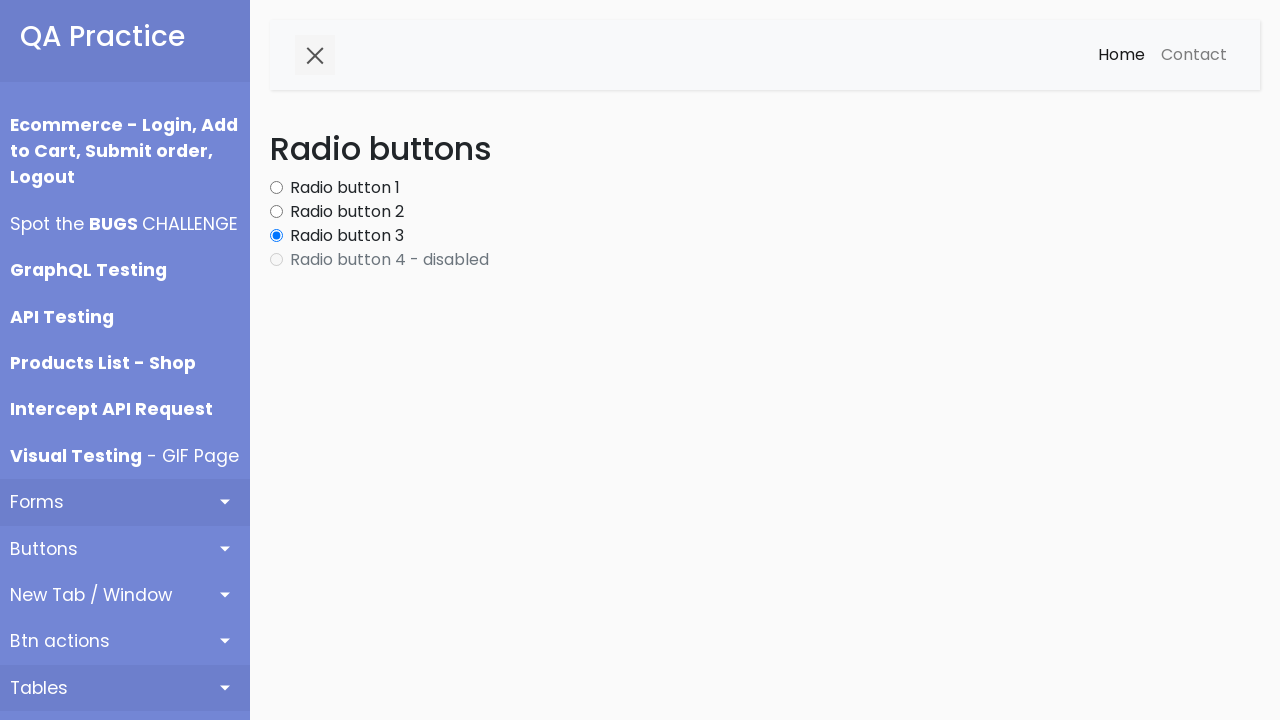

Clicked sidebar toggle button at (315, 55) on #sidebarCollapse
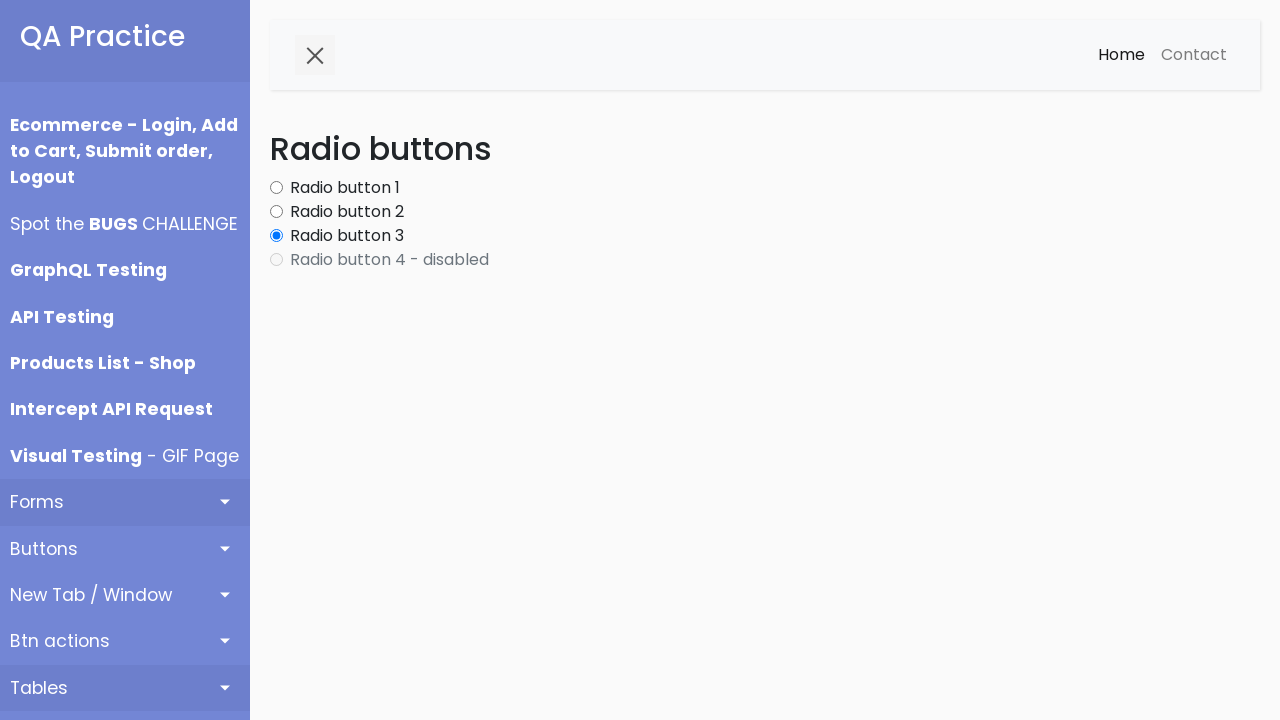

Selected Radio button 2 at (347, 212) on label.form-check-label:has-text('Radio button 2')
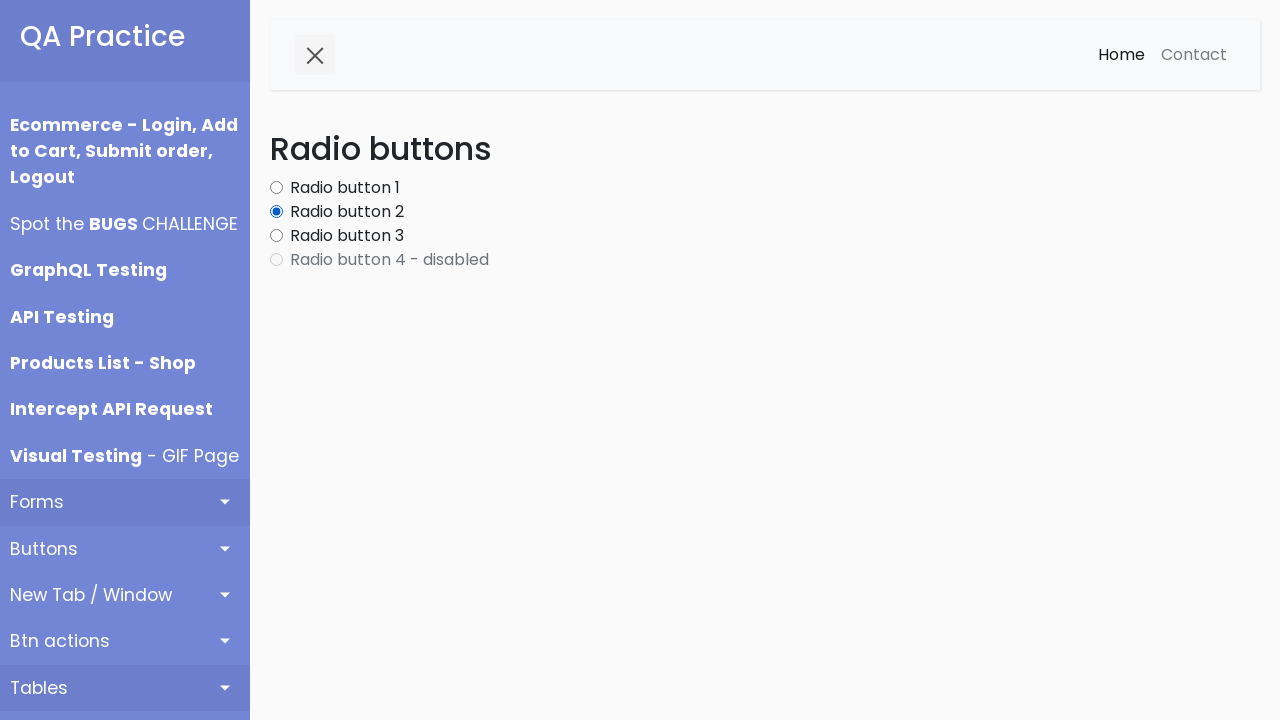

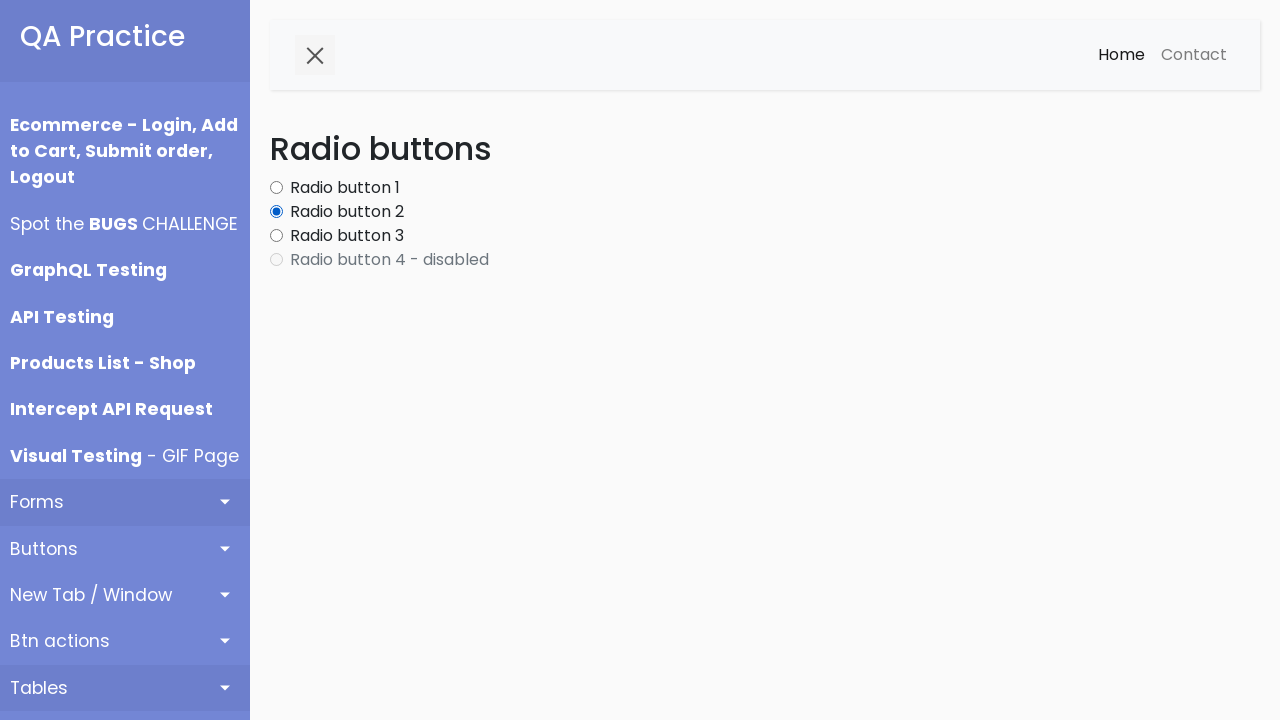